Tests marking all todo items as completed using the toggle all checkbox

Starting URL: https://demo.playwright.dev/todomvc

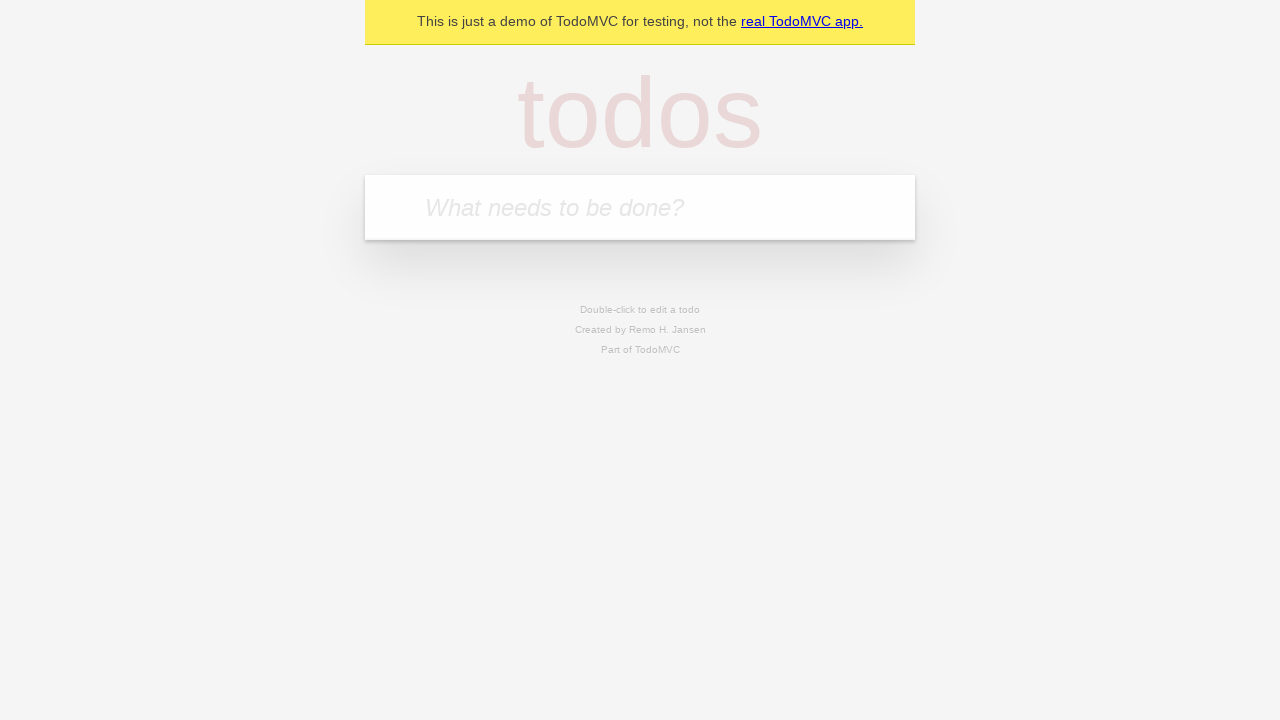

Filled first todo input with 'buy some cheese' on internal:attr=[placeholder="What needs to be done?"i]
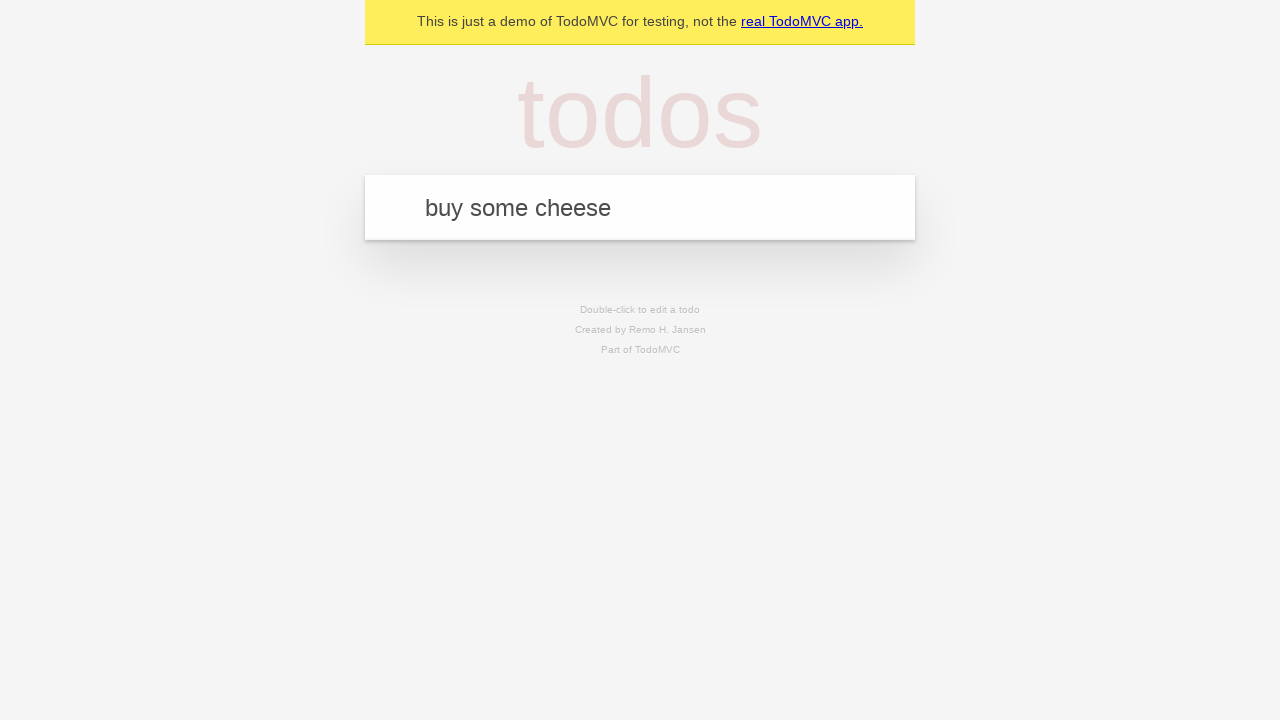

Pressed Enter to add first todo item on internal:attr=[placeholder="What needs to be done?"i]
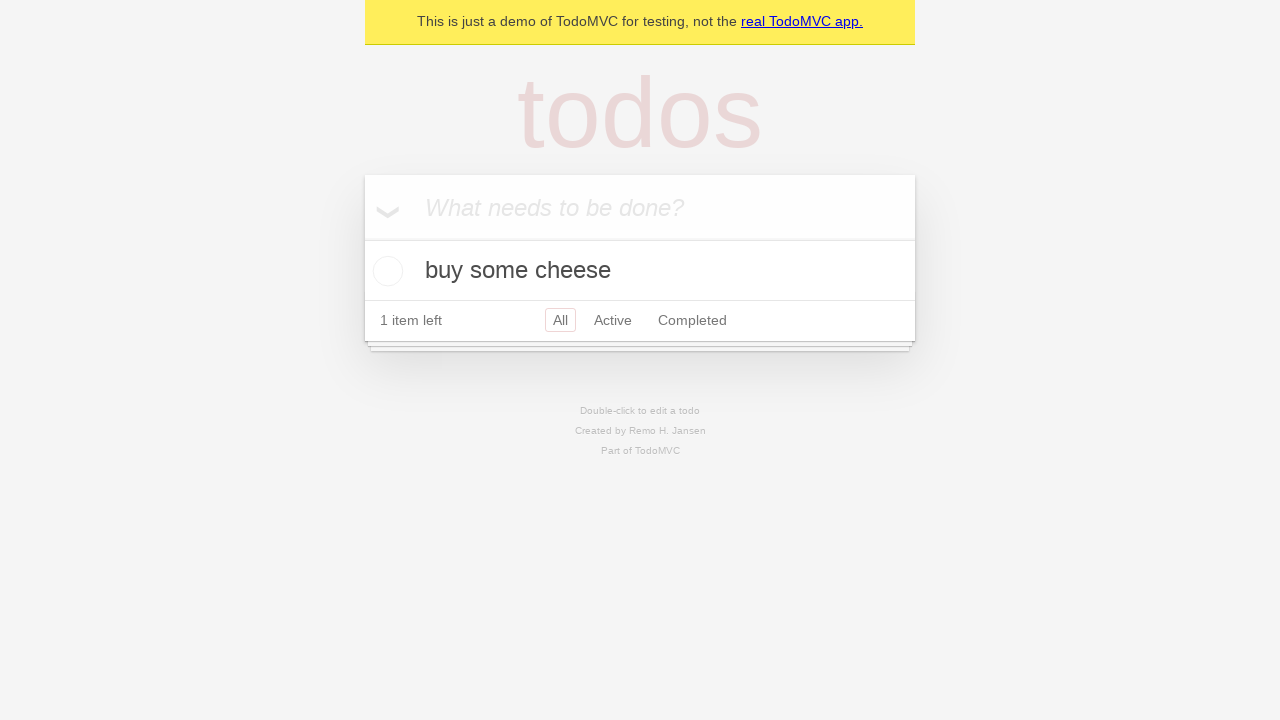

Filled second todo input with 'feed the cat' on internal:attr=[placeholder="What needs to be done?"i]
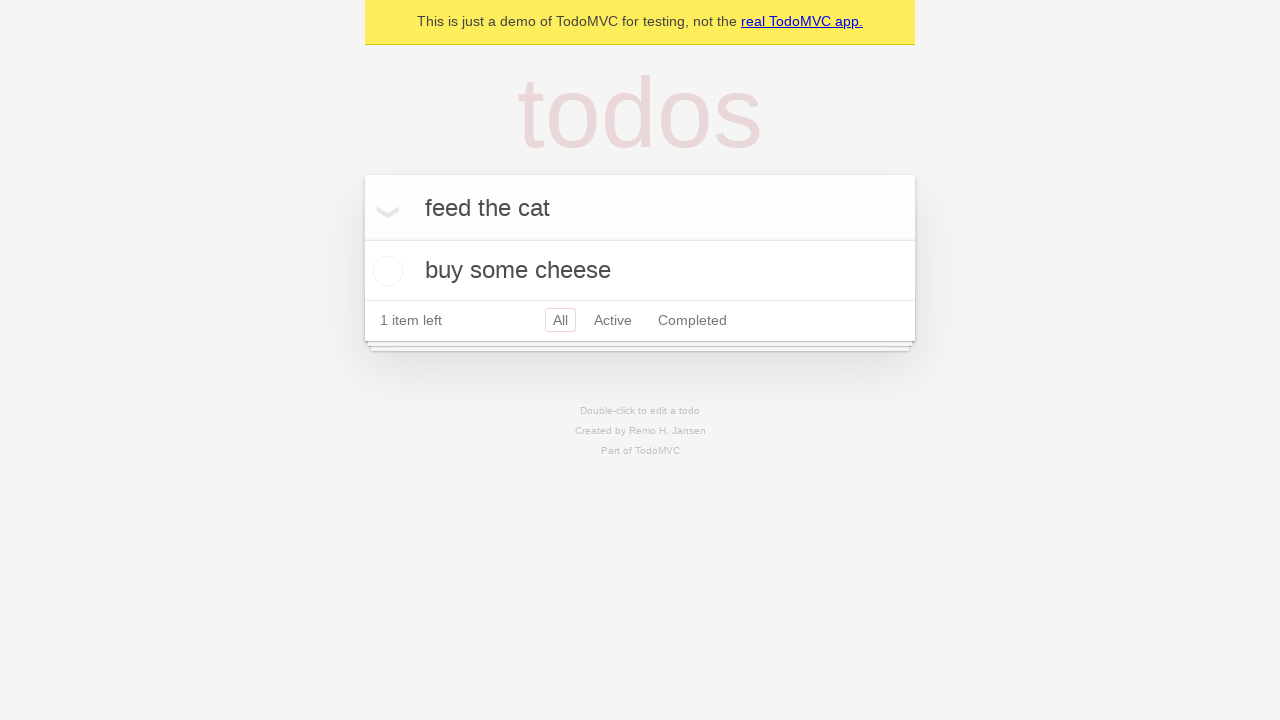

Pressed Enter to add second todo item on internal:attr=[placeholder="What needs to be done?"i]
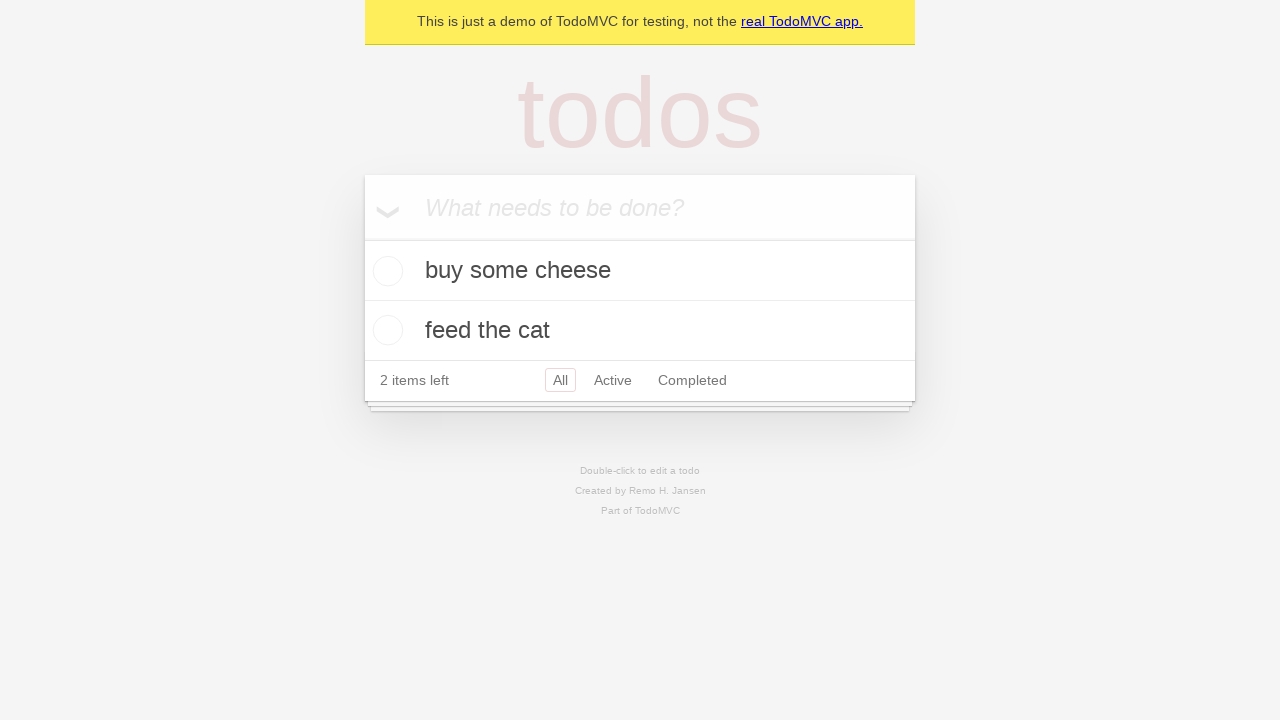

Filled third todo input with 'book a doctors appointment' on internal:attr=[placeholder="What needs to be done?"i]
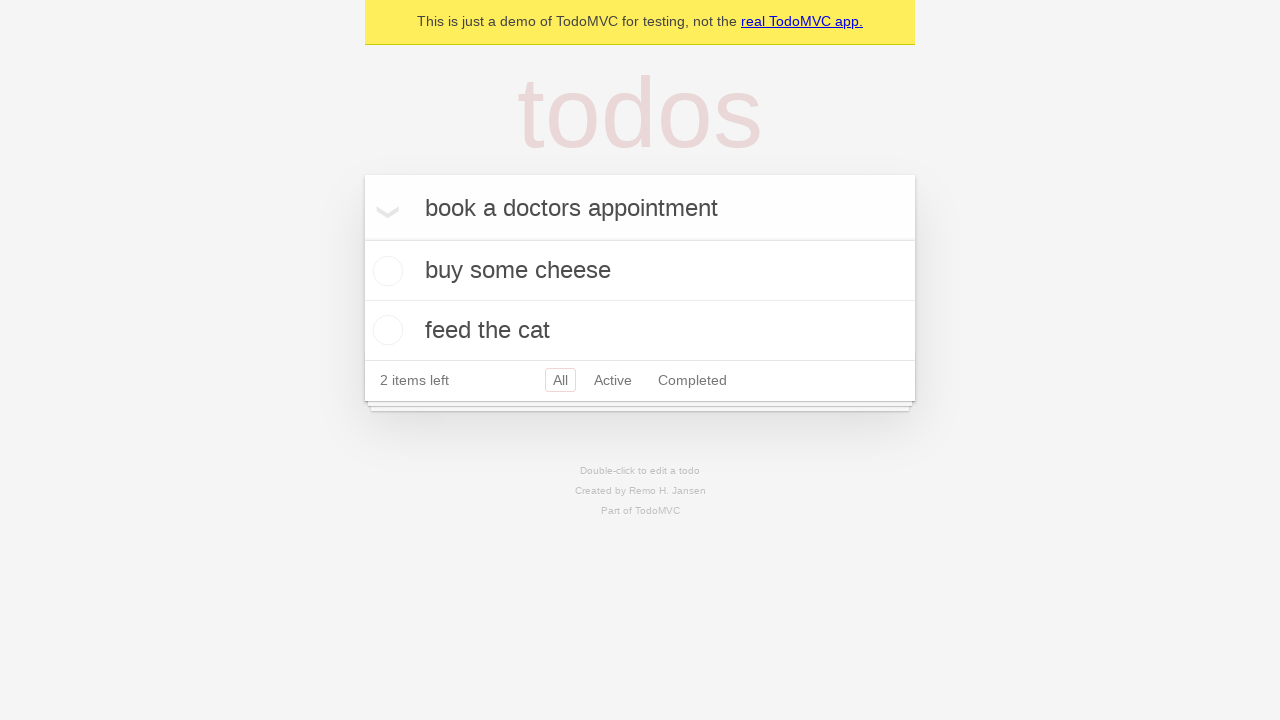

Pressed Enter to add third todo item on internal:attr=[placeholder="What needs to be done?"i]
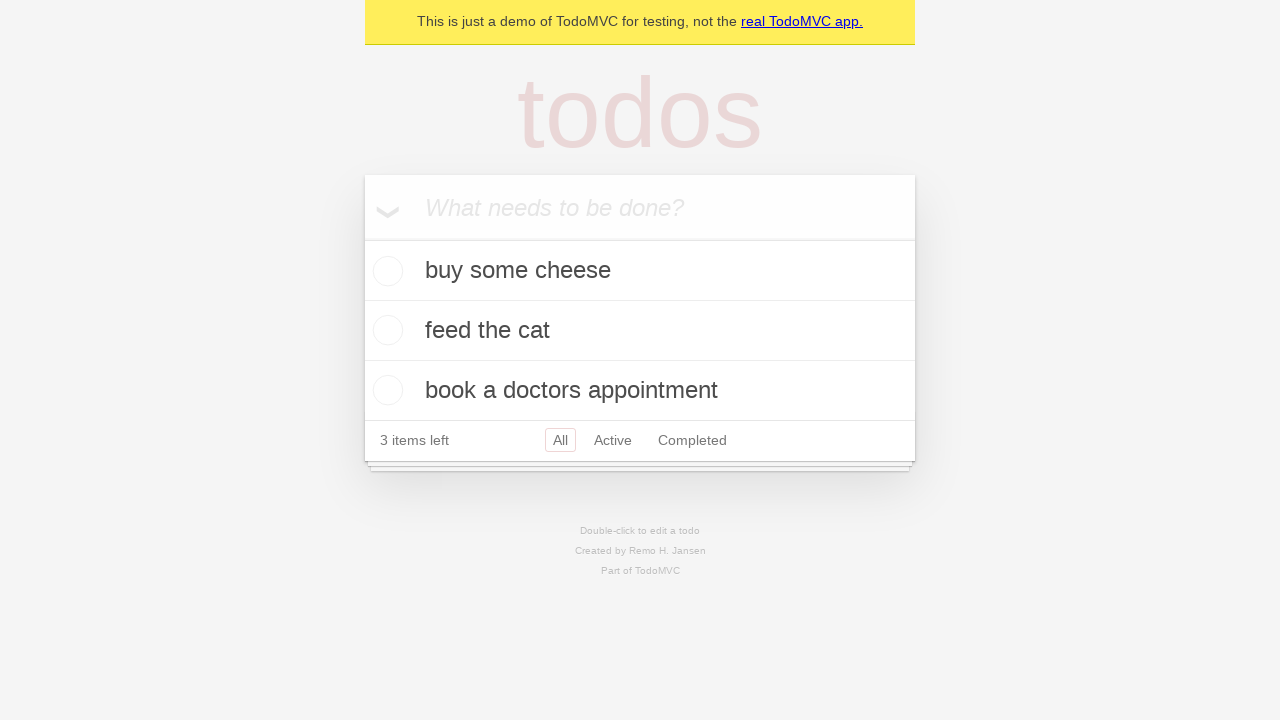

Checked 'Mark all as complete' checkbox to complete all todos at (362, 238) on internal:label="Mark all as complete"i
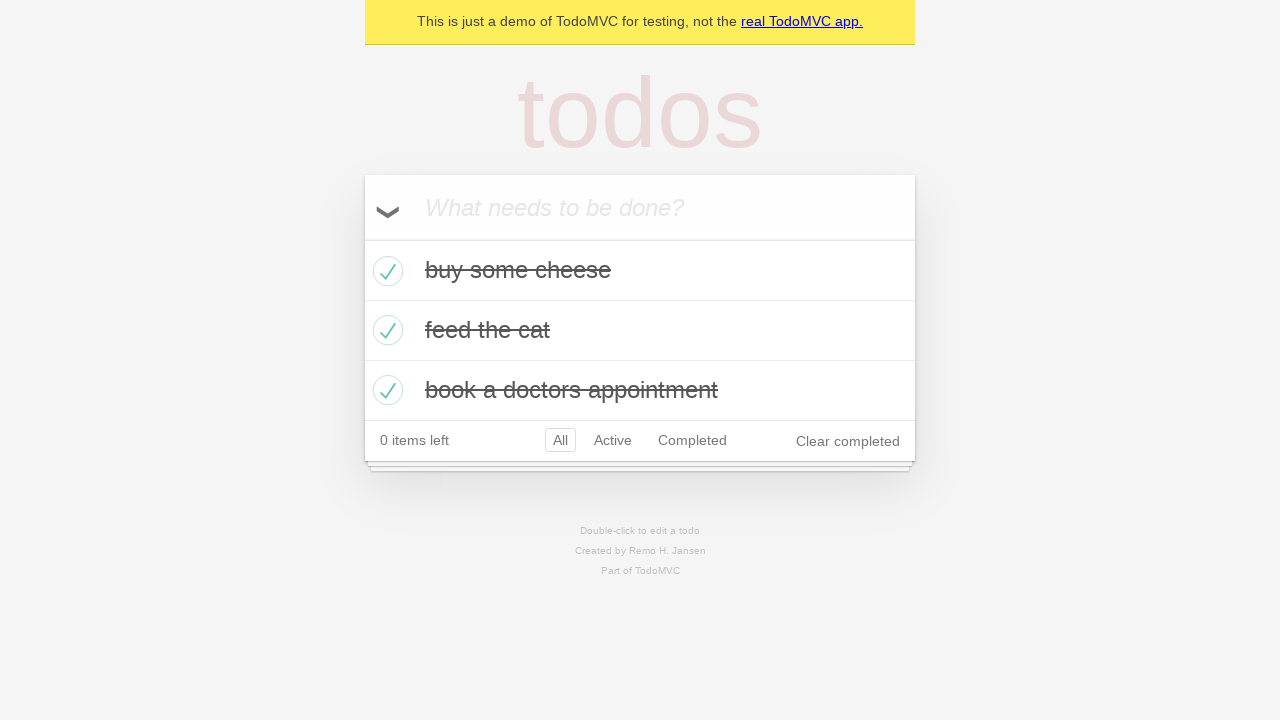

Verified all todo items are marked as completed
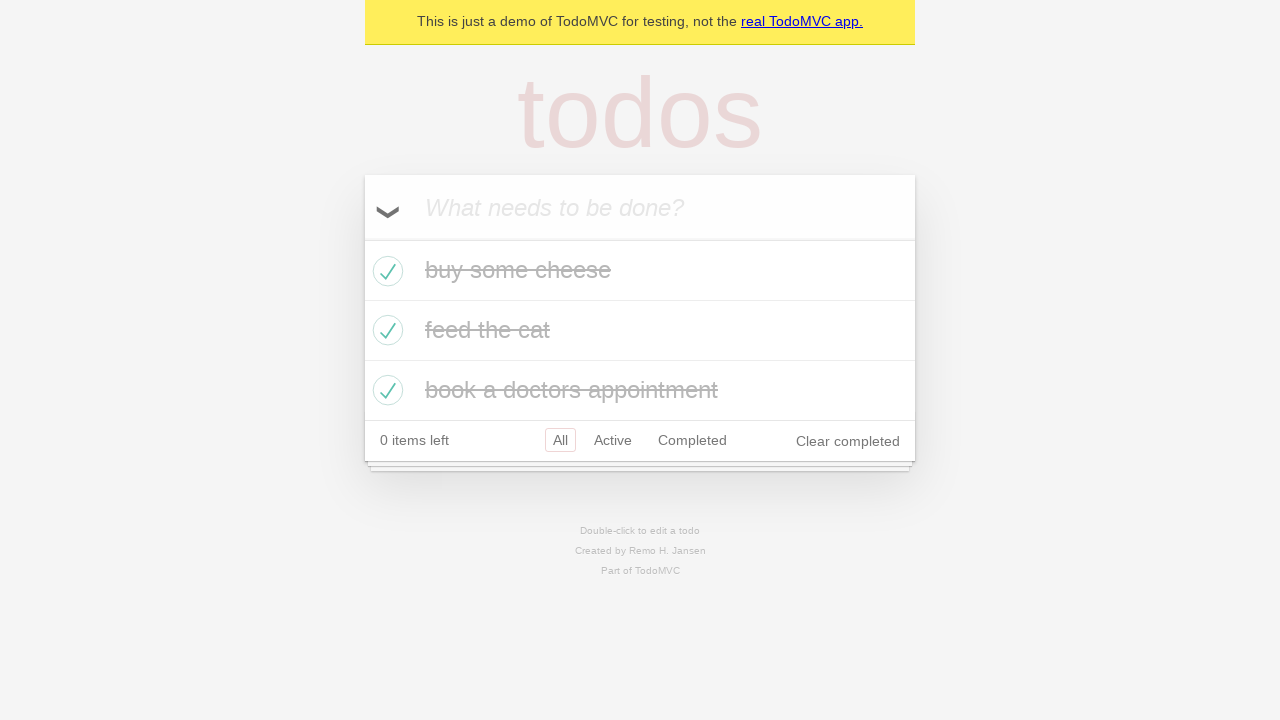

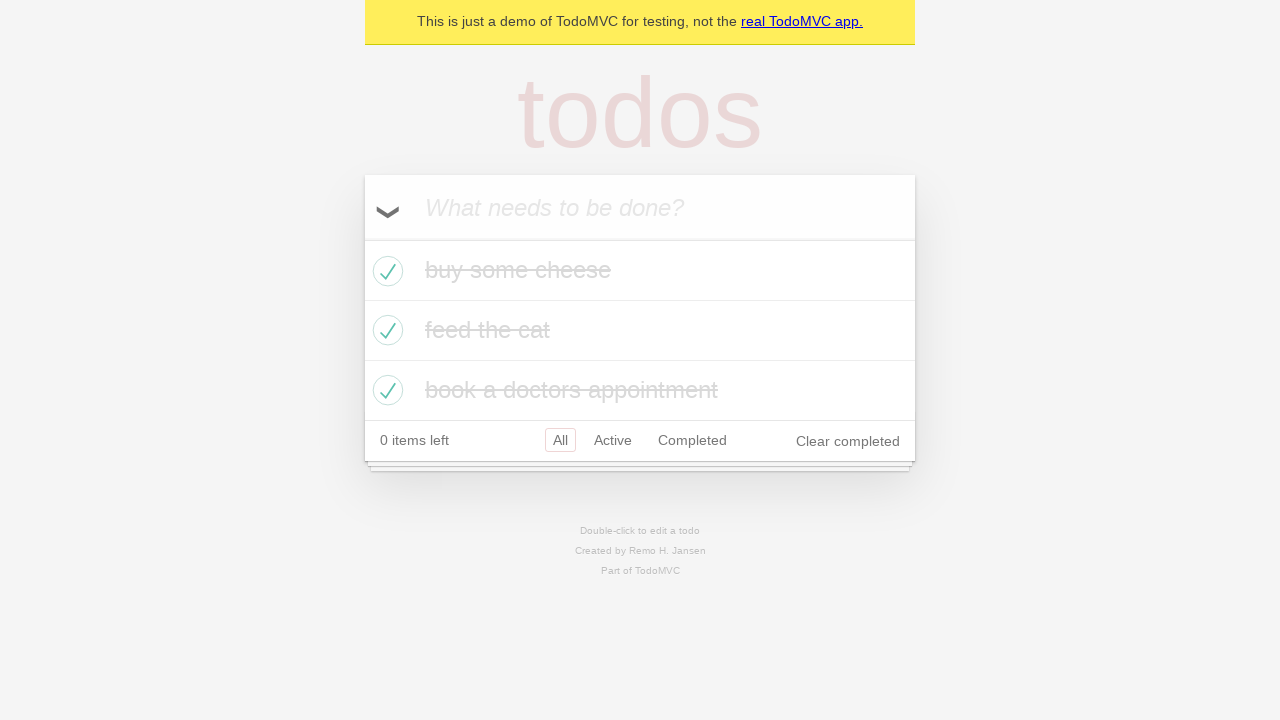